Tests radio button selection on Singapore Airlines booking page by clicking flight booking option and verifying selection states

Starting URL: https://www.singaporeair.com/en_UK/us/home#/book/bookflight

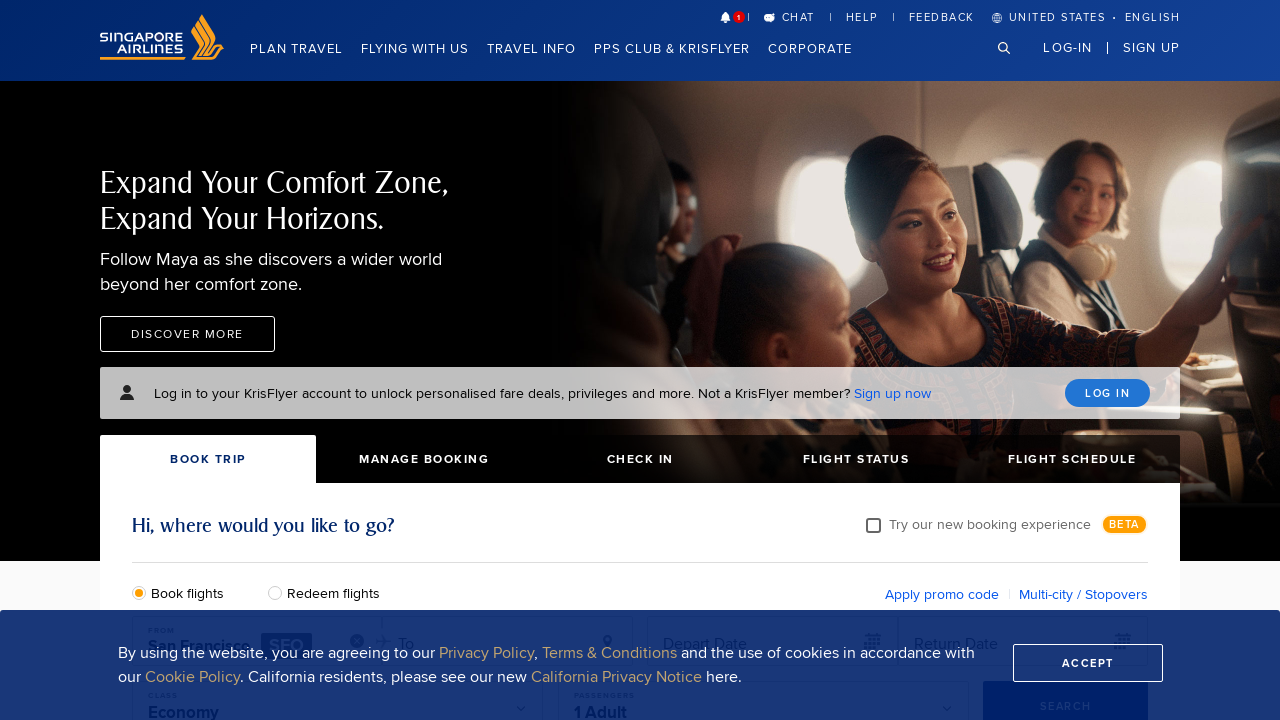

Waited 2 seconds for Singapore Airlines booking page to load
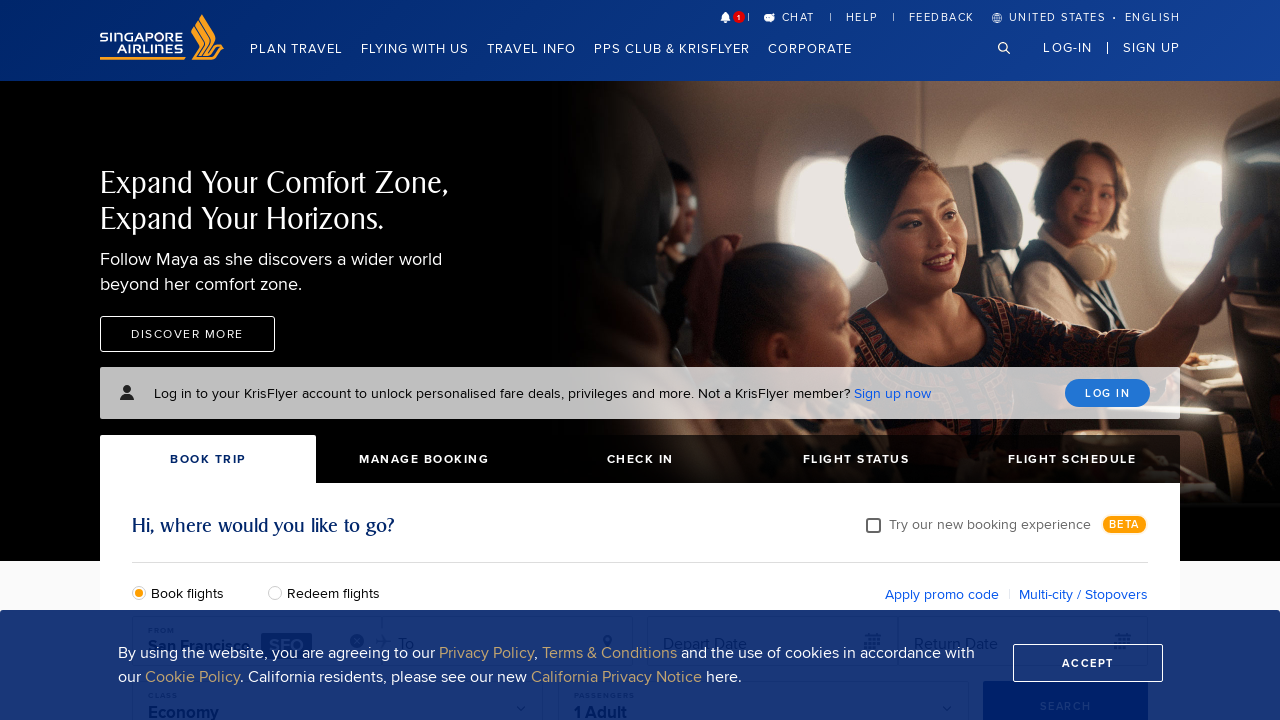

Clicked 'Book Flights' radio button at (144, 592) on #bookFlights
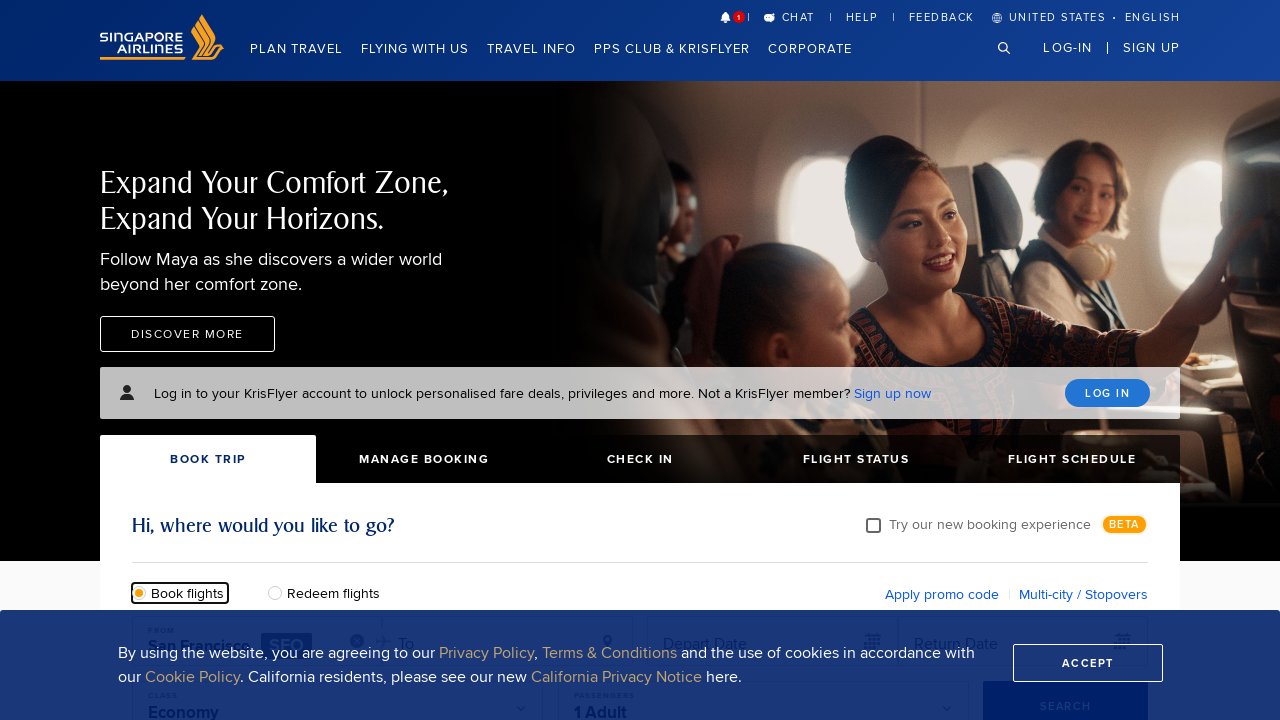

Located 'Book Flights' radio button element
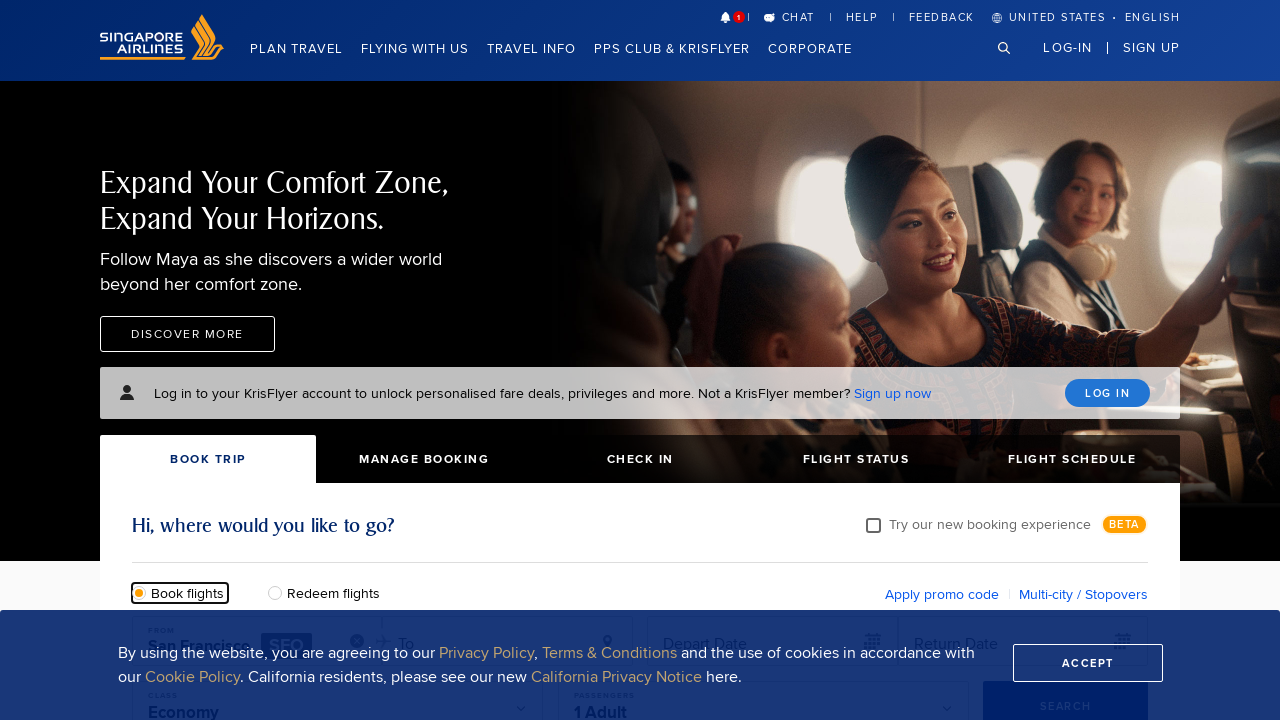

Located 'Redeem Flights' radio button element
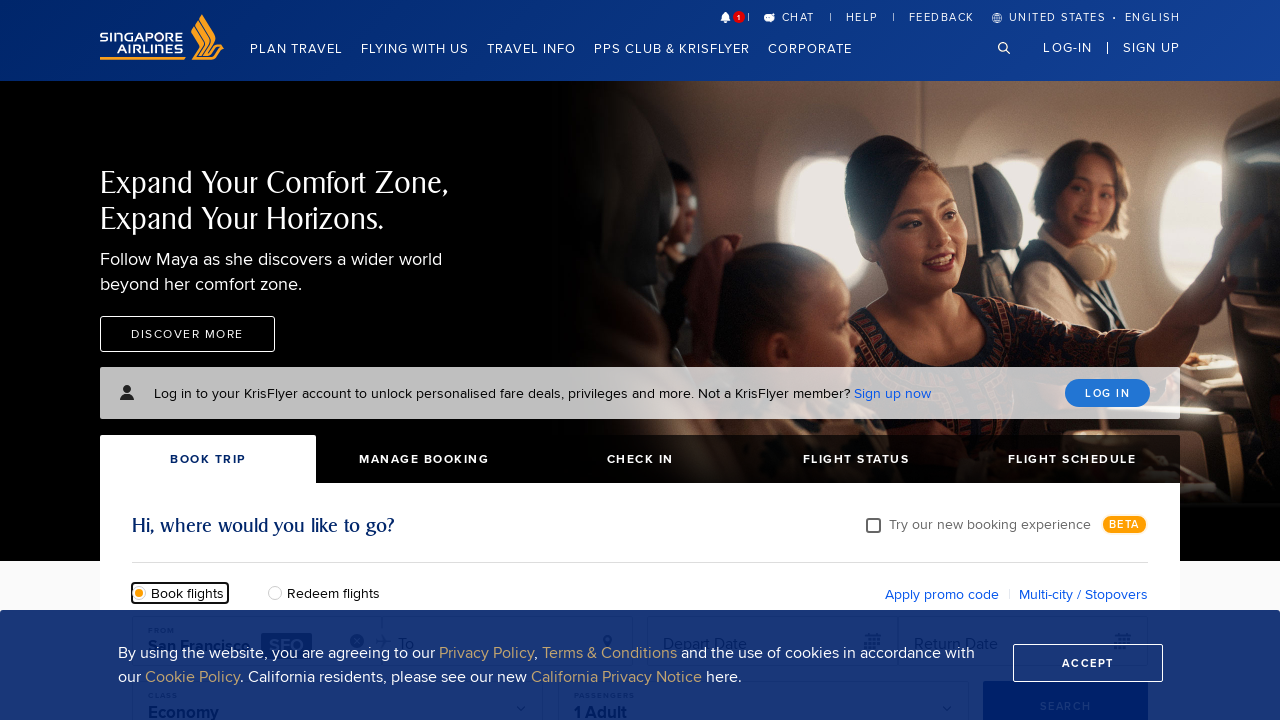

Verified that 'Book Flights' radio button is selected
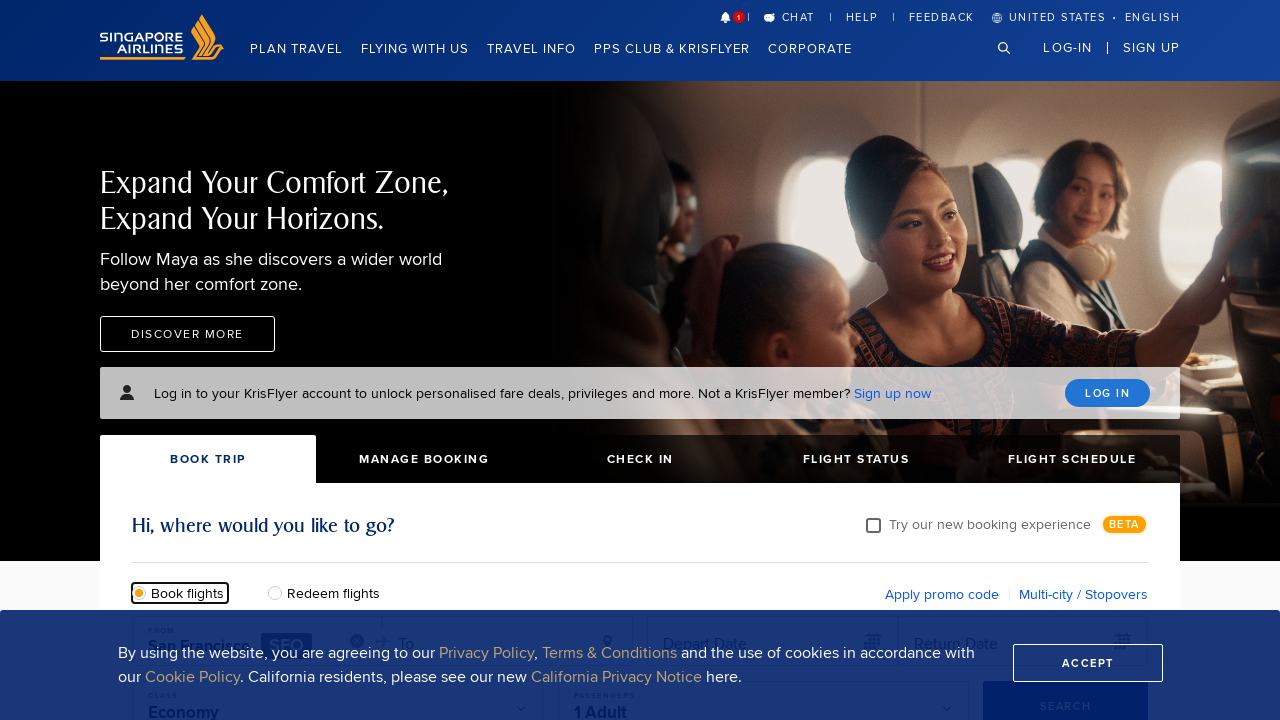

Verified that 'Redeem Flights' radio button is not selected
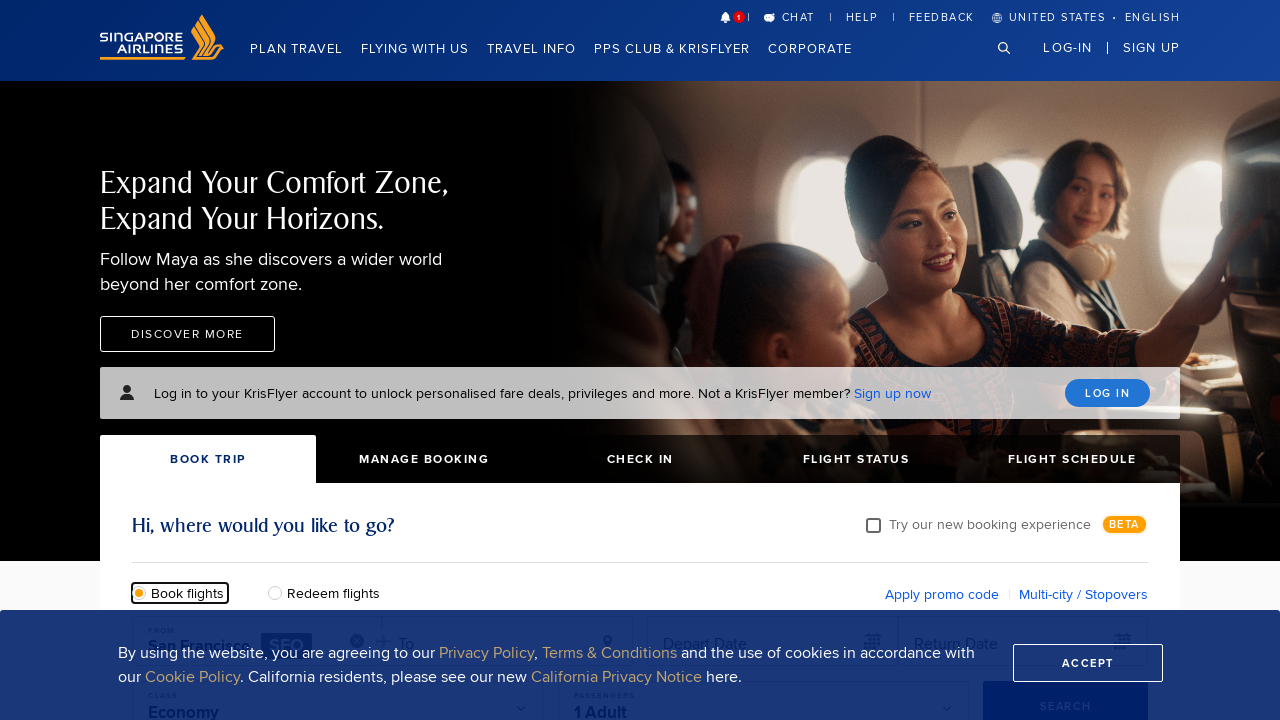

Located all radio button elements on the page
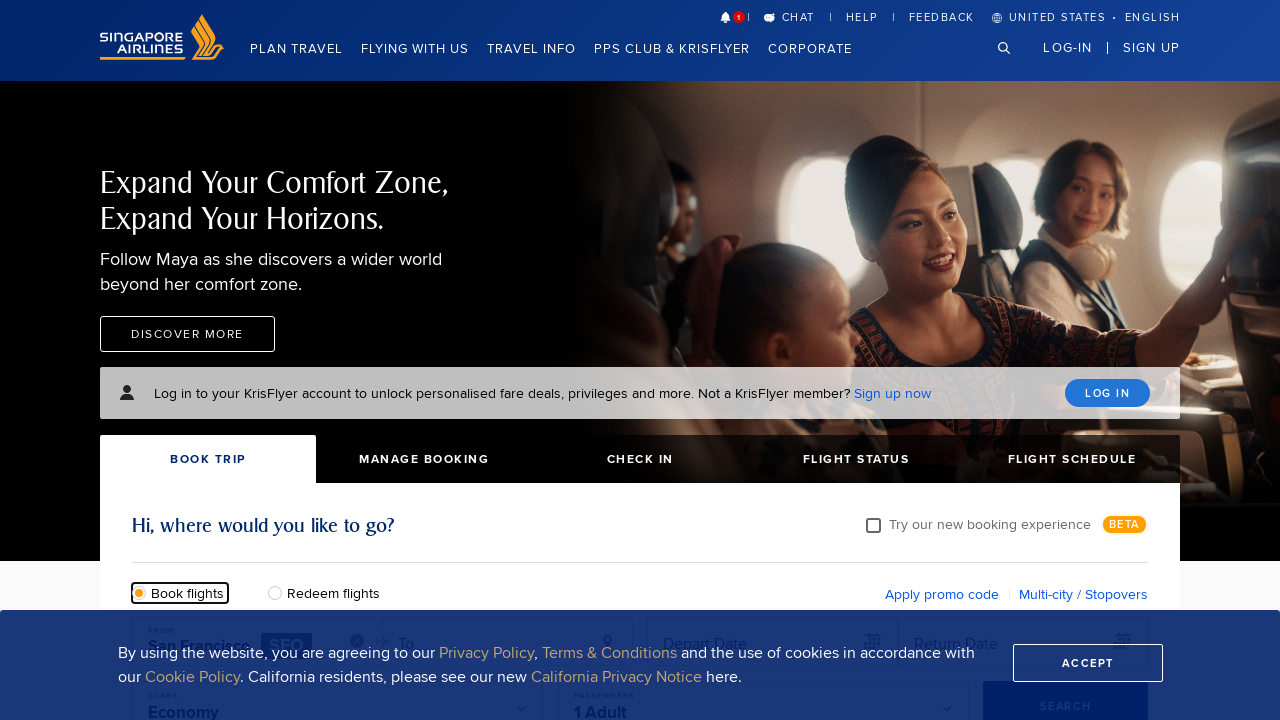

Counted 2 total radio buttons on the page
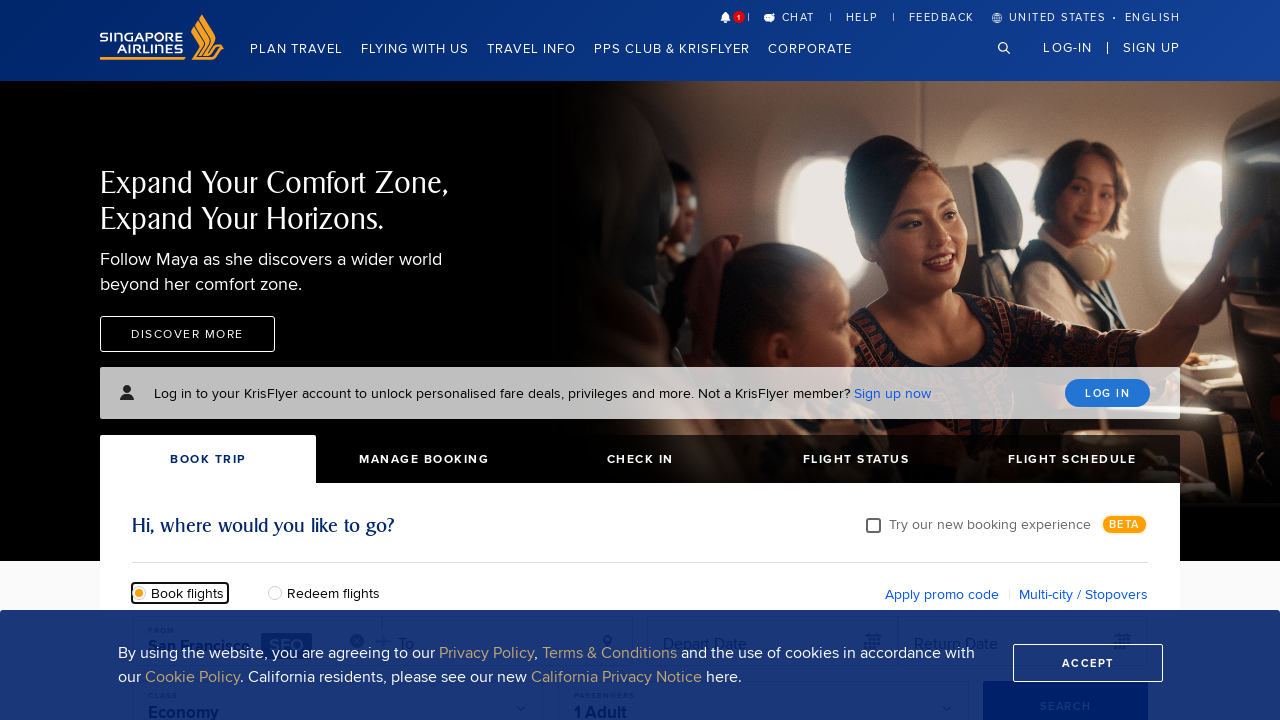

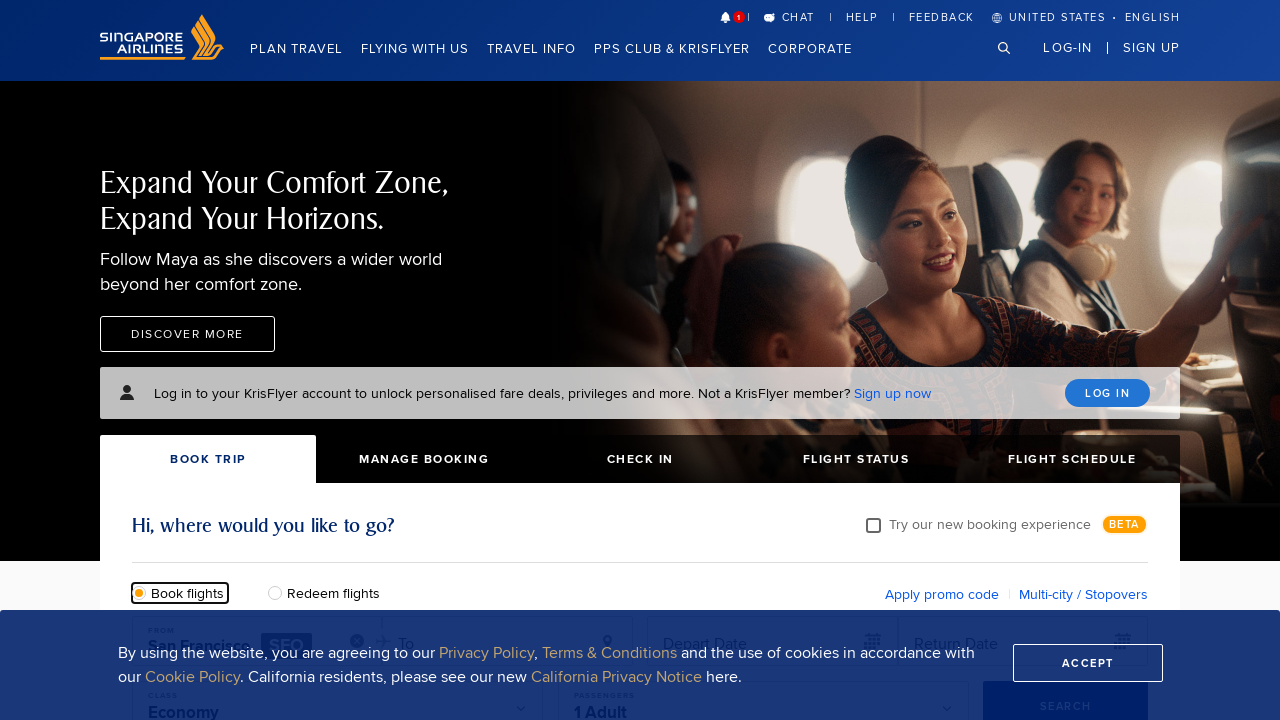